Tests registration form validation by entering a password that is too short and verifying password length error messages

Starting URL: https://alada.vn/tai-khoan/dang-ky.html

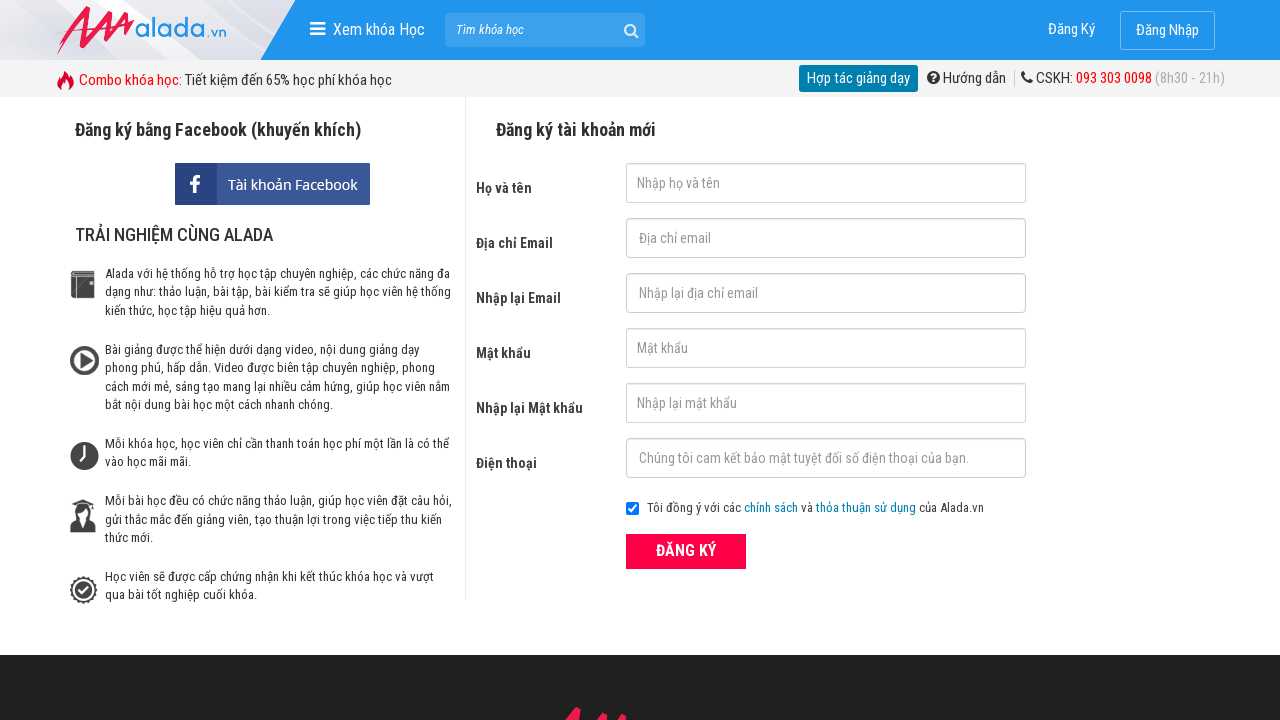

Filled first name field with 'Ngan Huynh' on #txtFirstname
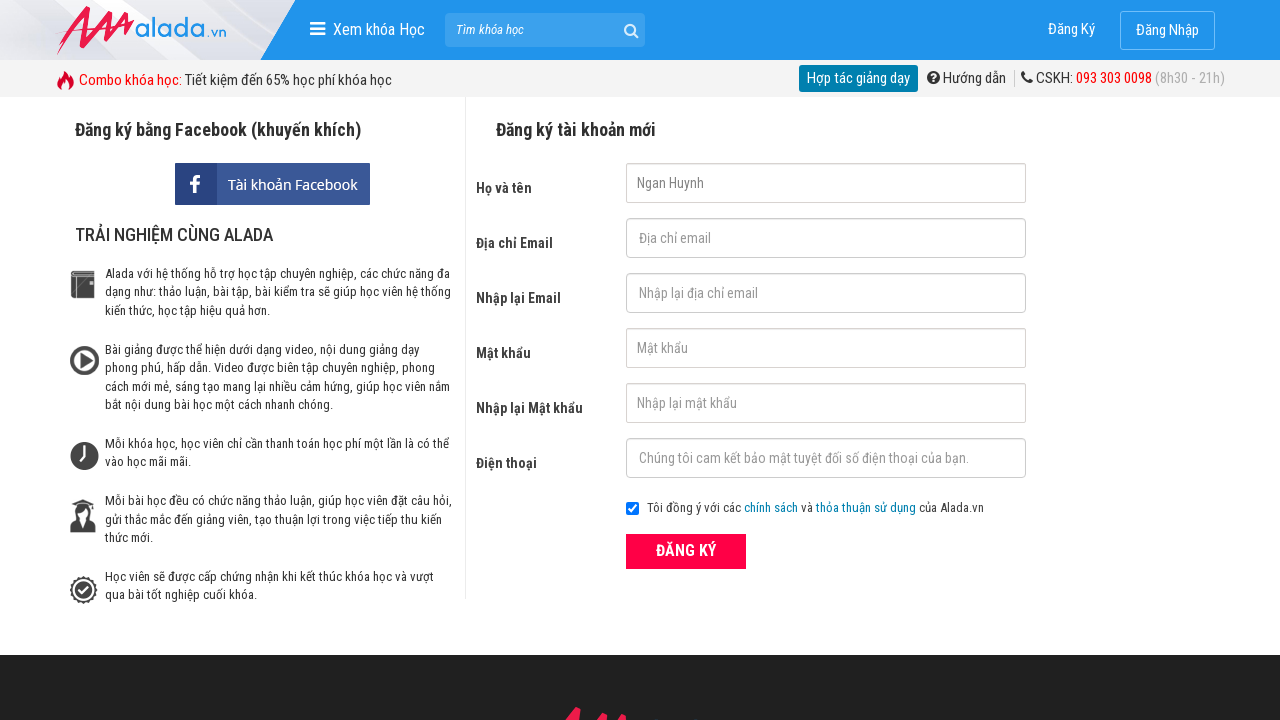

Filled email field with 'nganhuynh@gmail.com' on #txtEmail
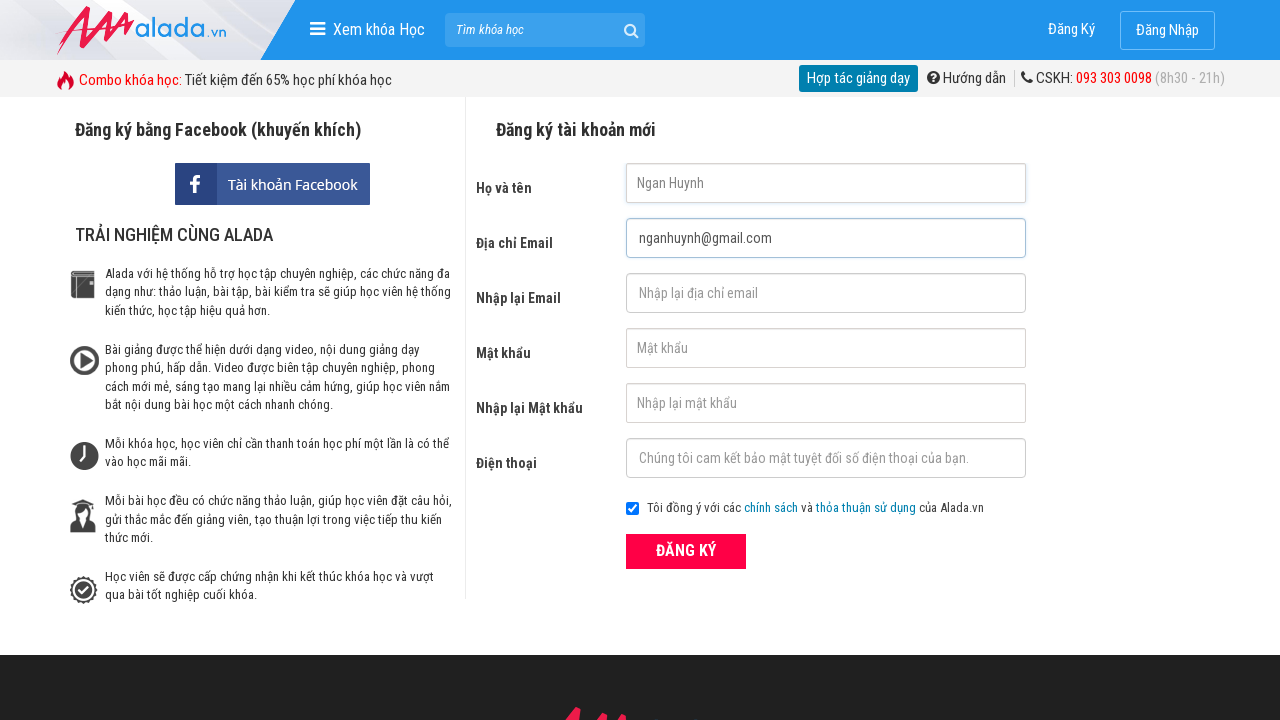

Filled confirm email field with 'nganhuynh@gmail.com' on #txtCEmail
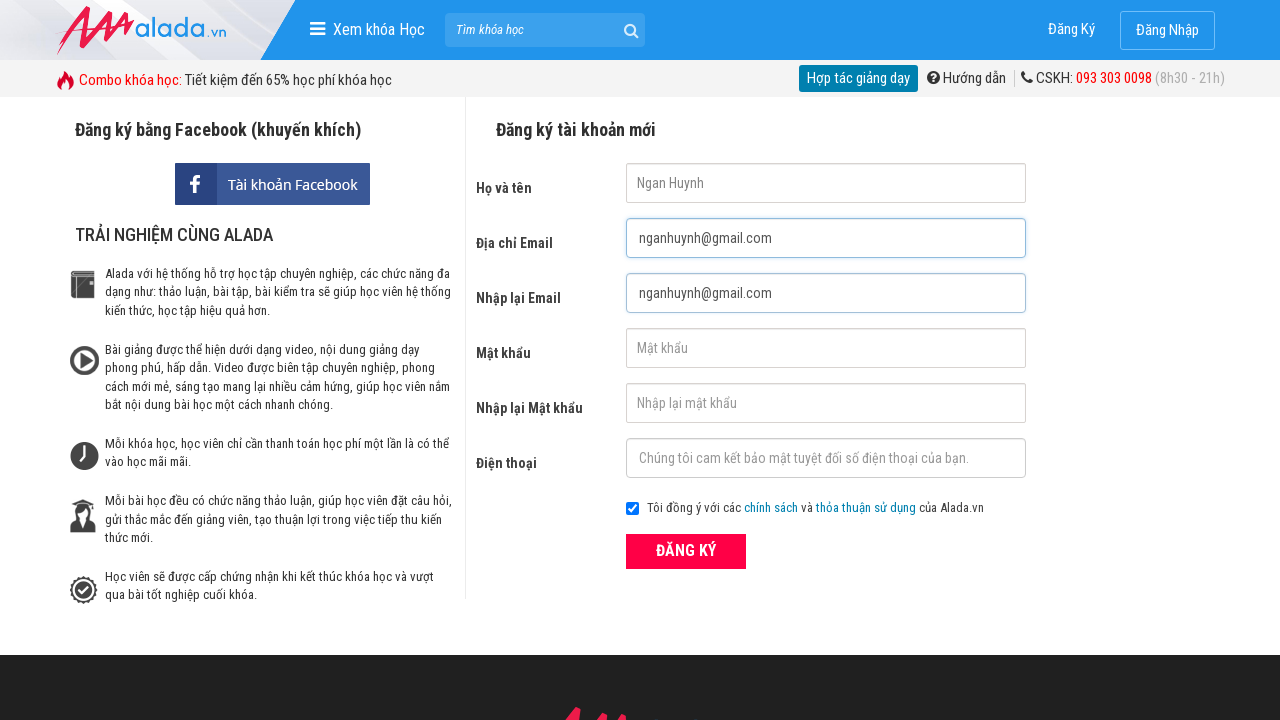

Filled password field with '123' (less than 6 characters) on #txtPassword
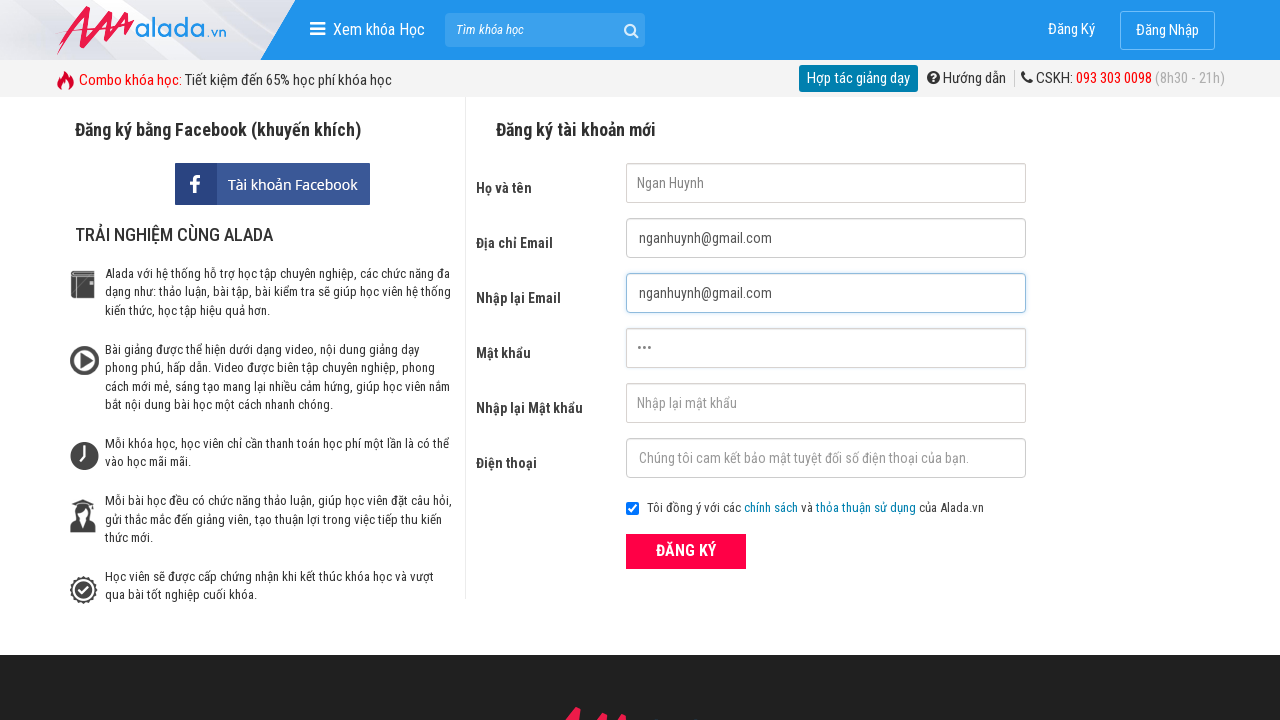

Filled confirm password field with '123' (less than 6 characters) on #txtCPassword
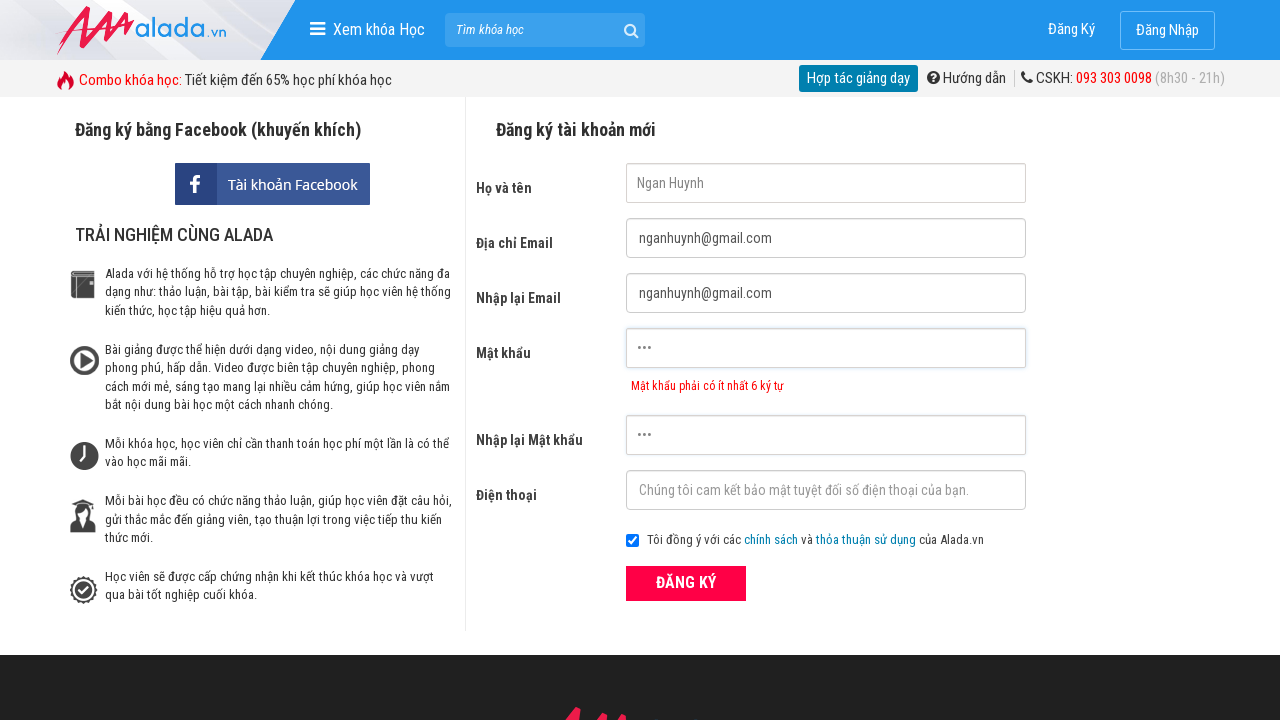

Filled phone number field with '0987997034' on #txtPhone
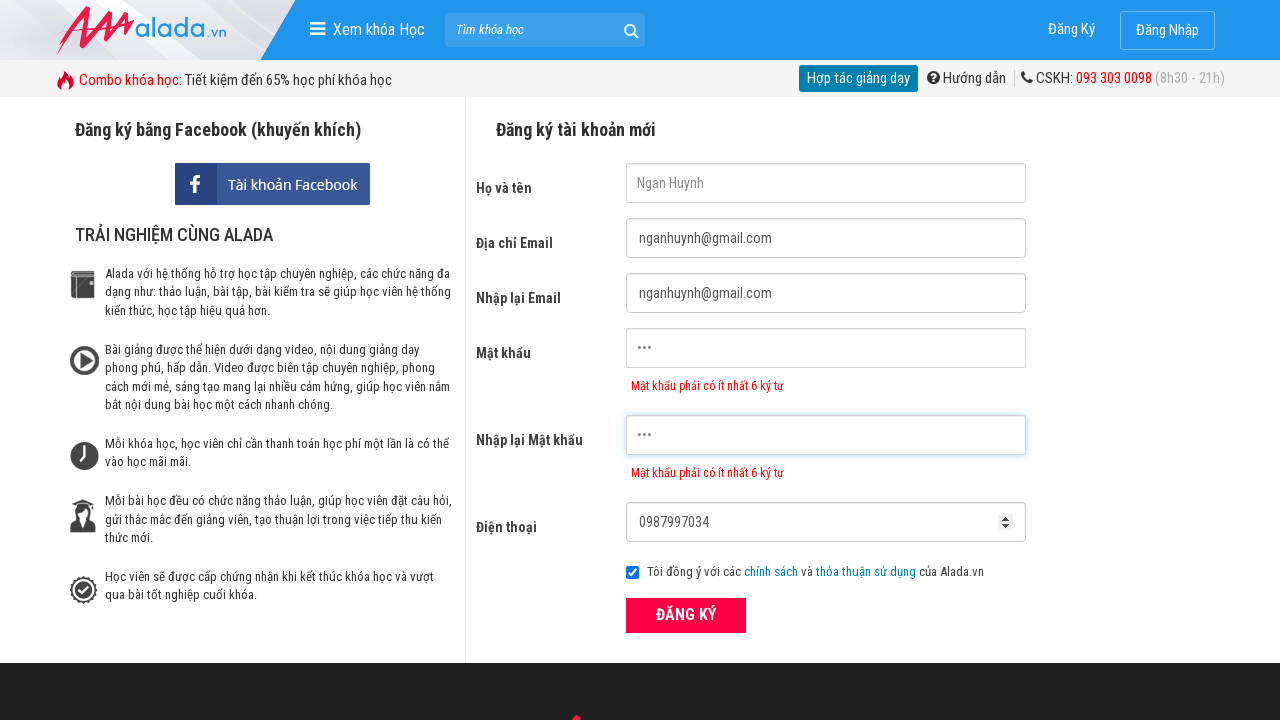

Clicked ĐĂNG KÝ (Register) submit button at (686, 615) on xpath=//button[text()='ĐĂNG KÝ' and @type='submit']
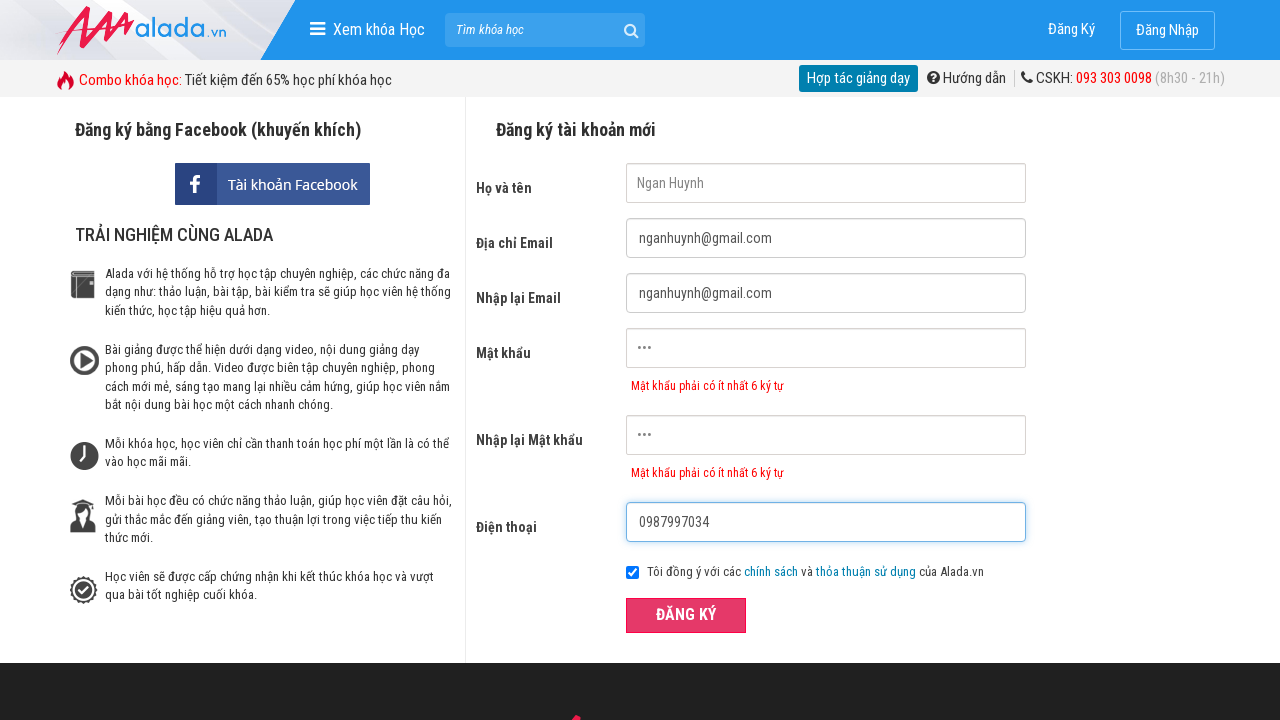

Password error message appeared on form
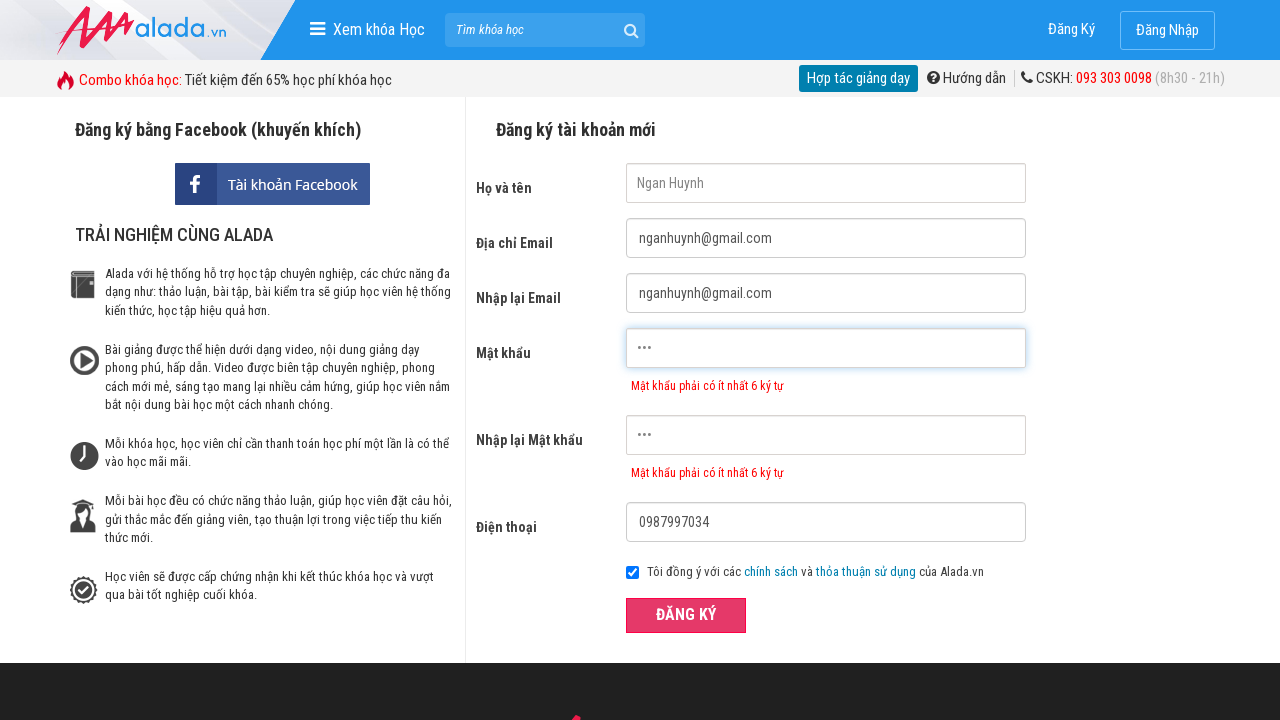

Confirm password error message appeared on form
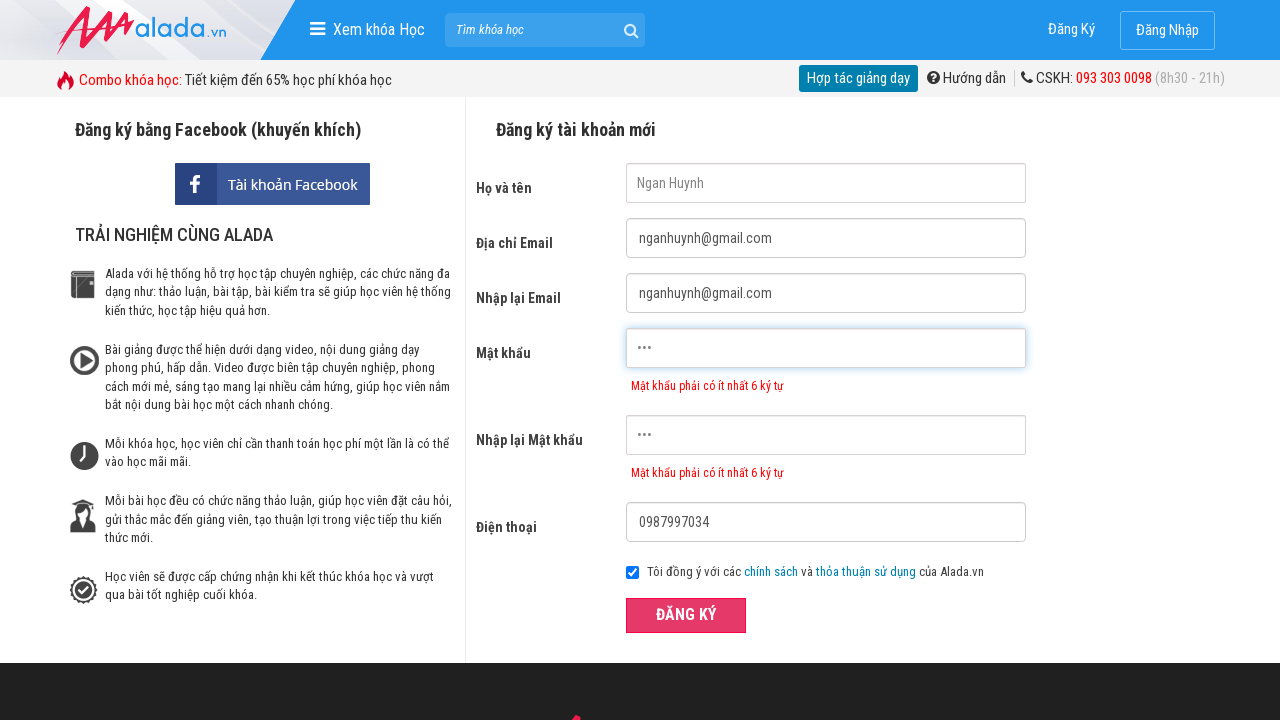

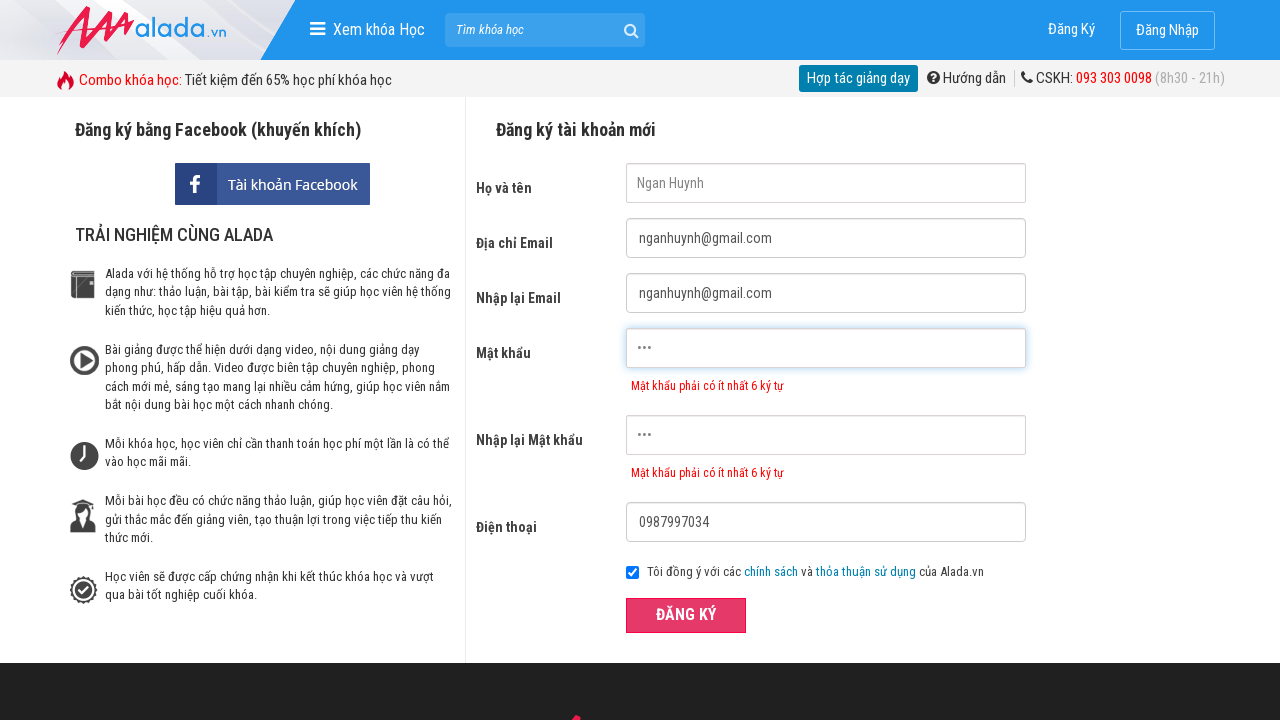